Tests customer login, makes a deposit of 1000, withdraws 250, and verifies final balance is 750

Starting URL: https://www.globalsqa.com/angularJs-protractor/BankingProject/#/login

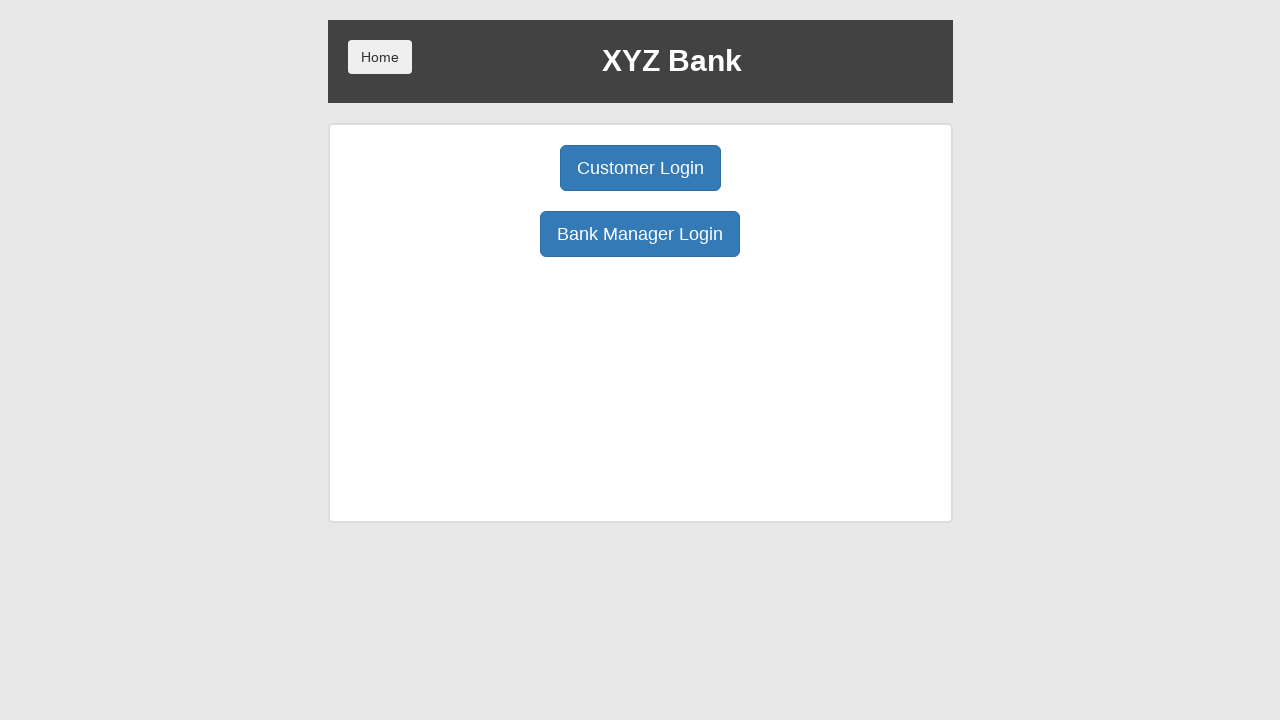

Clicked Customer Login button at (640, 168) on button:has-text('Customer Login')
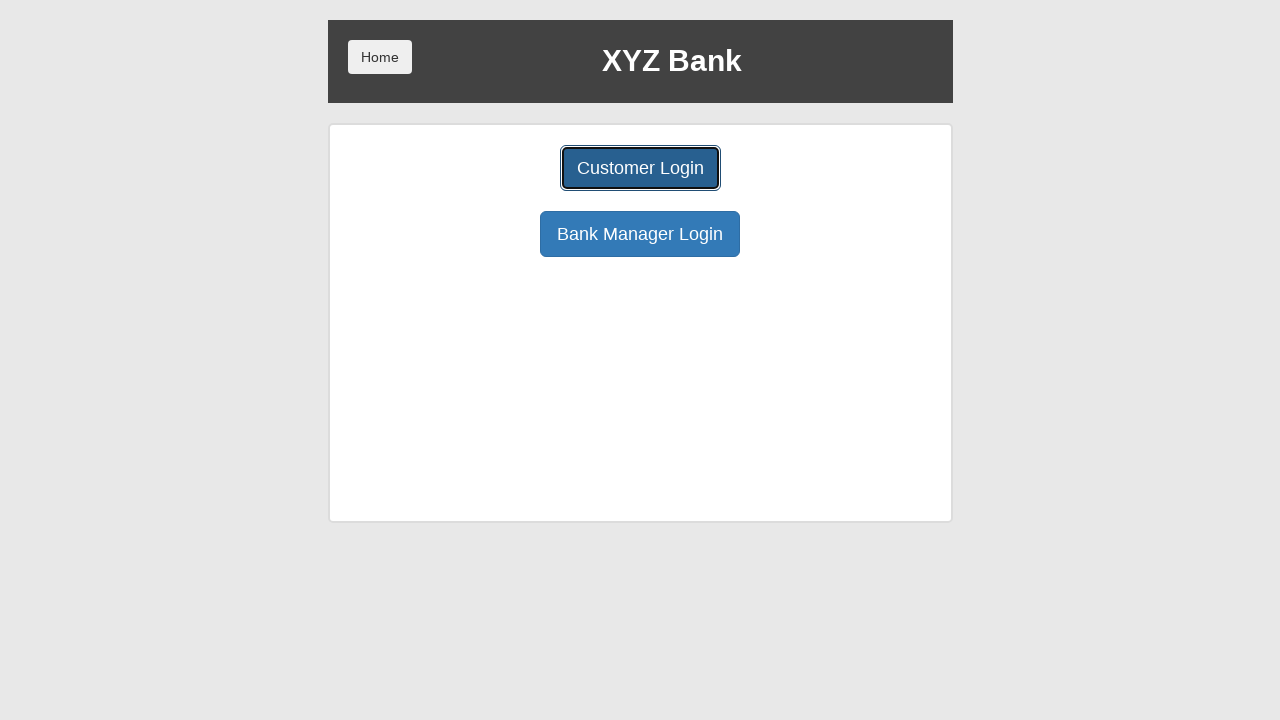

Selected Harry Potter from user dropdown on select#userSelect
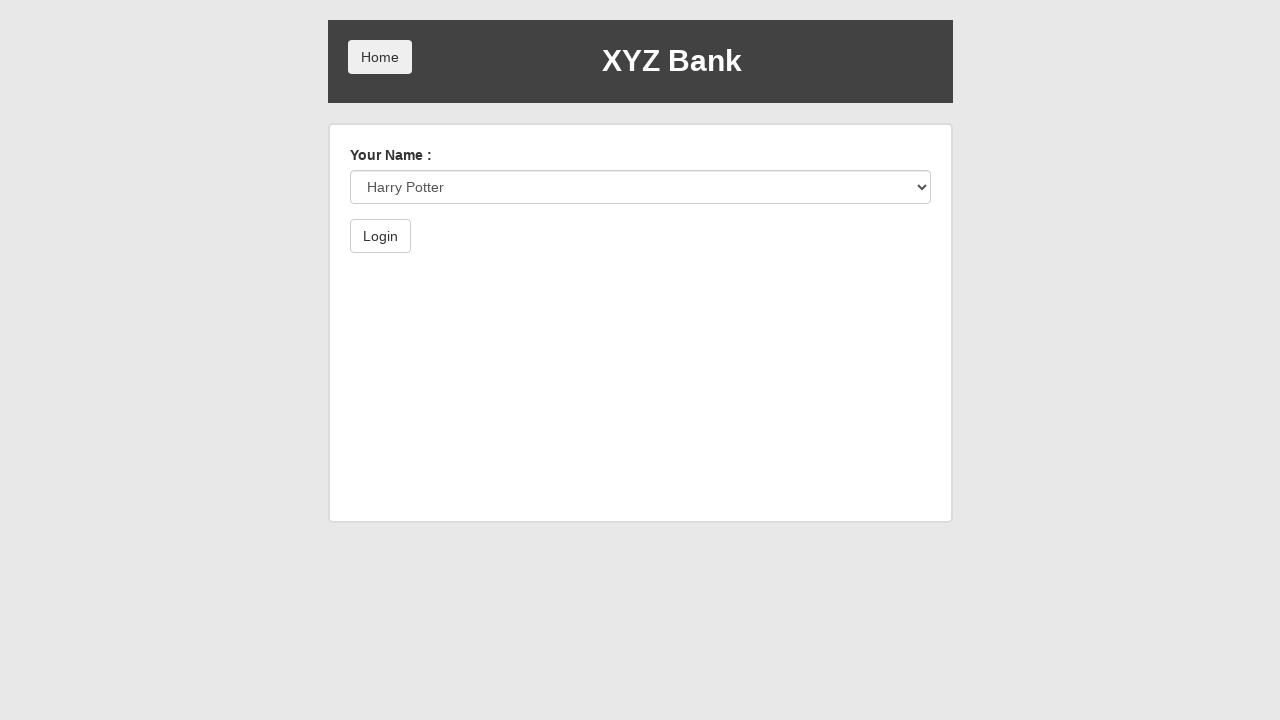

Clicked Login button to authenticate at (380, 236) on button:has-text('Login')
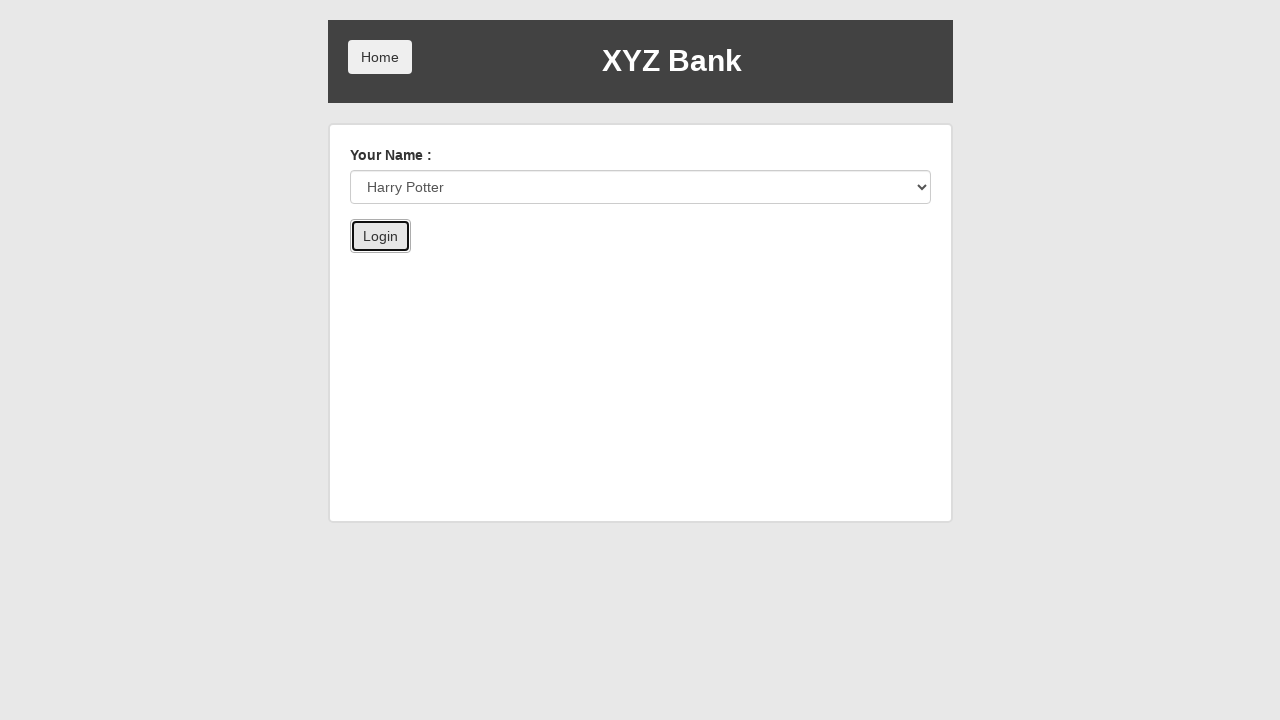

Clicked Deposit button at (652, 264) on button:has-text('Deposit')
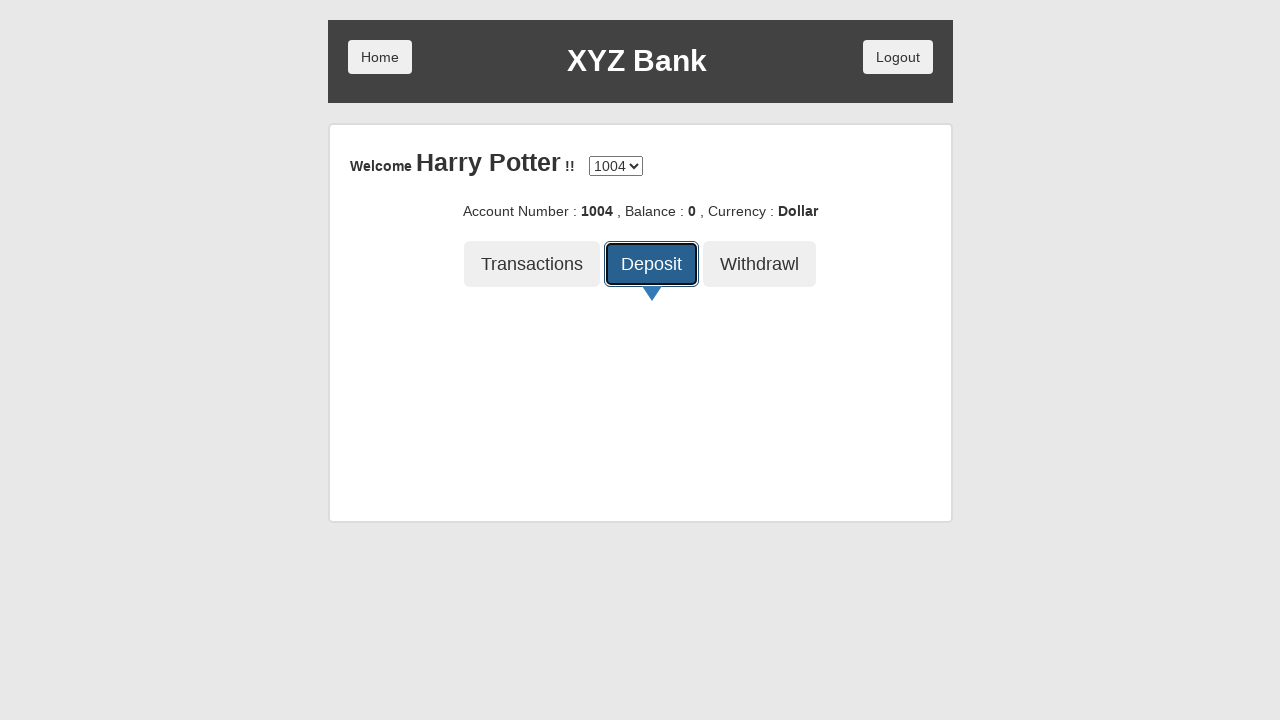

Entered deposit amount of 1000 on input[placeholder='amount']
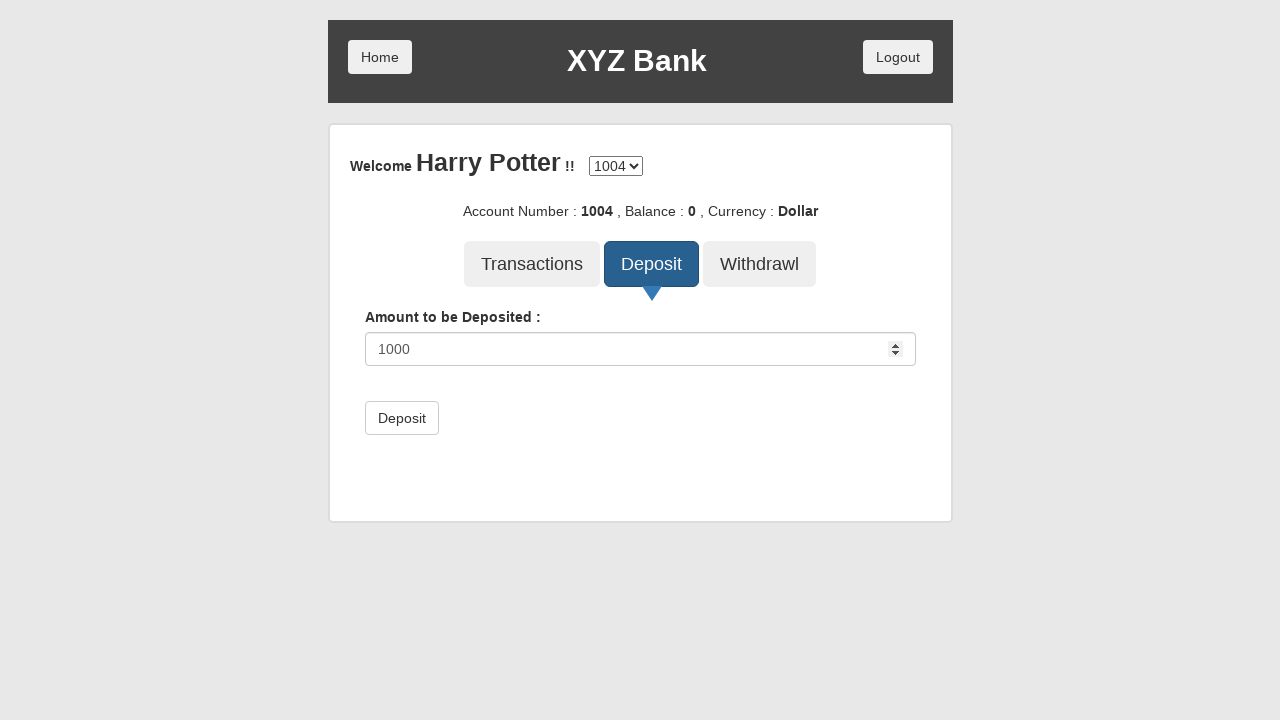

Submitted deposit of 1000 at (402, 418) on button[type='submit']:has-text('Deposit')
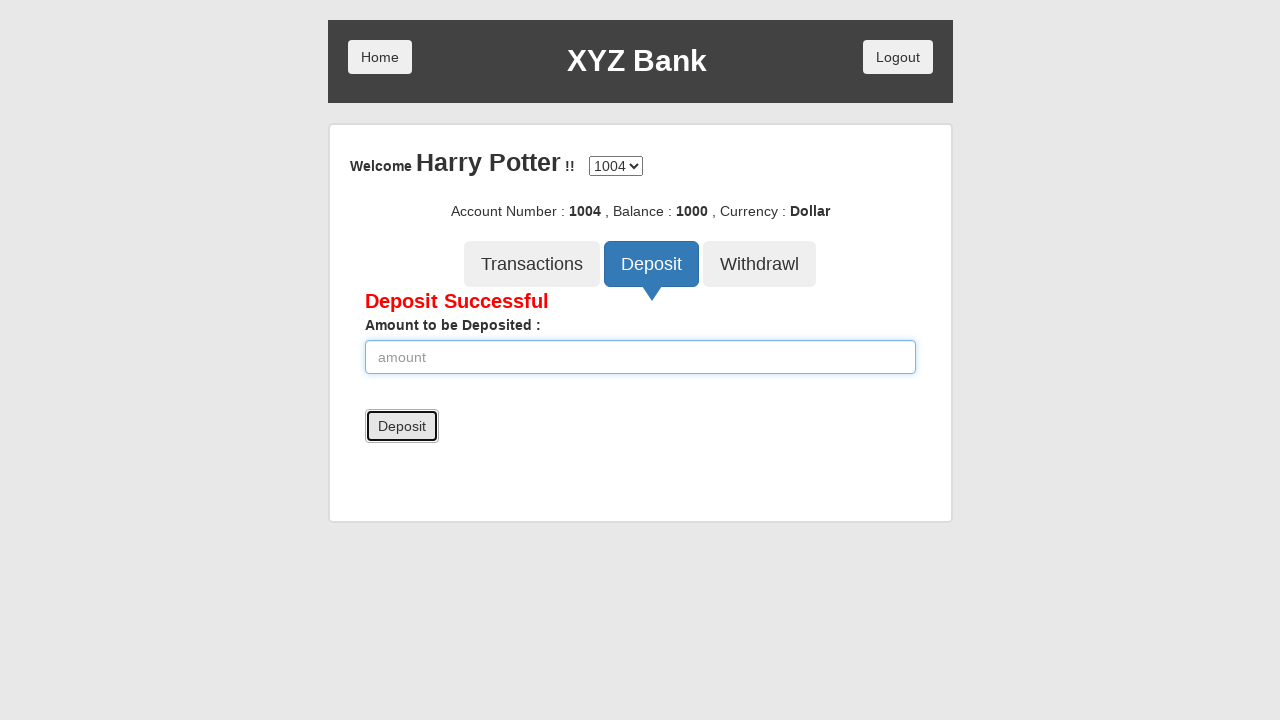

Clicked Withdrawal button at (760, 264) on button:has-text('Withdrawl')
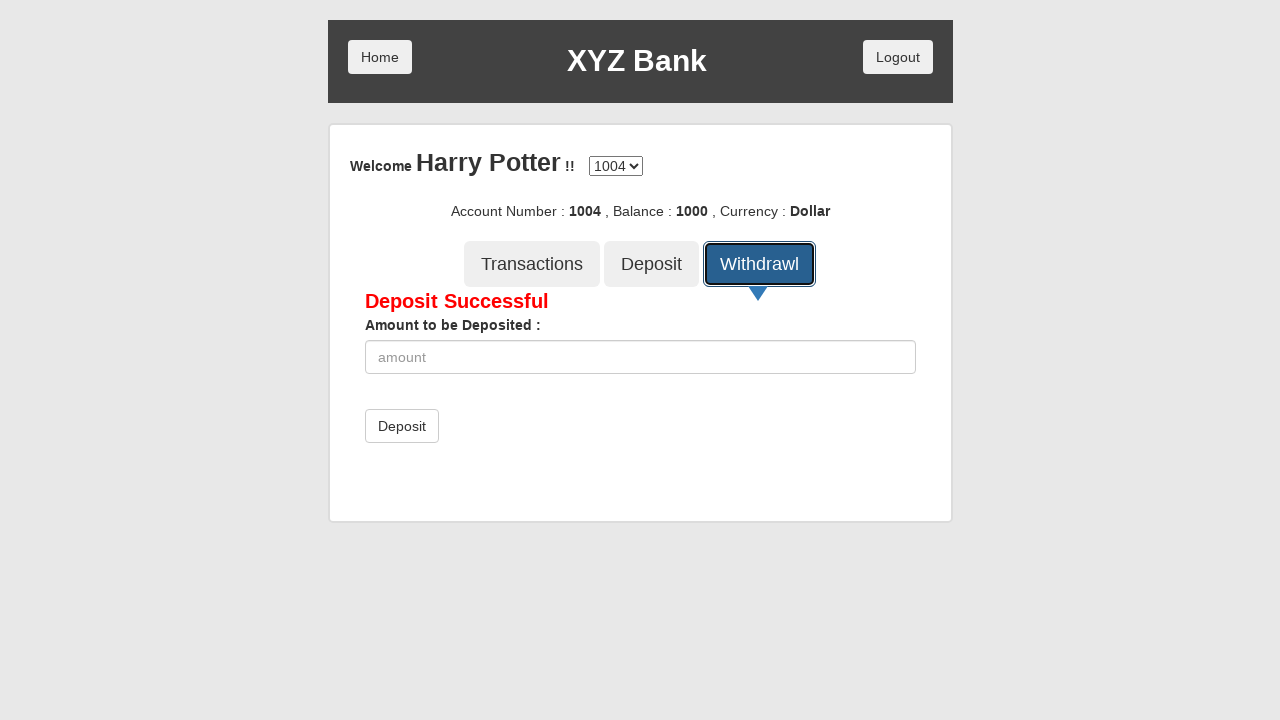

Entered withdrawal amount of 250 on input[placeholder='amount']
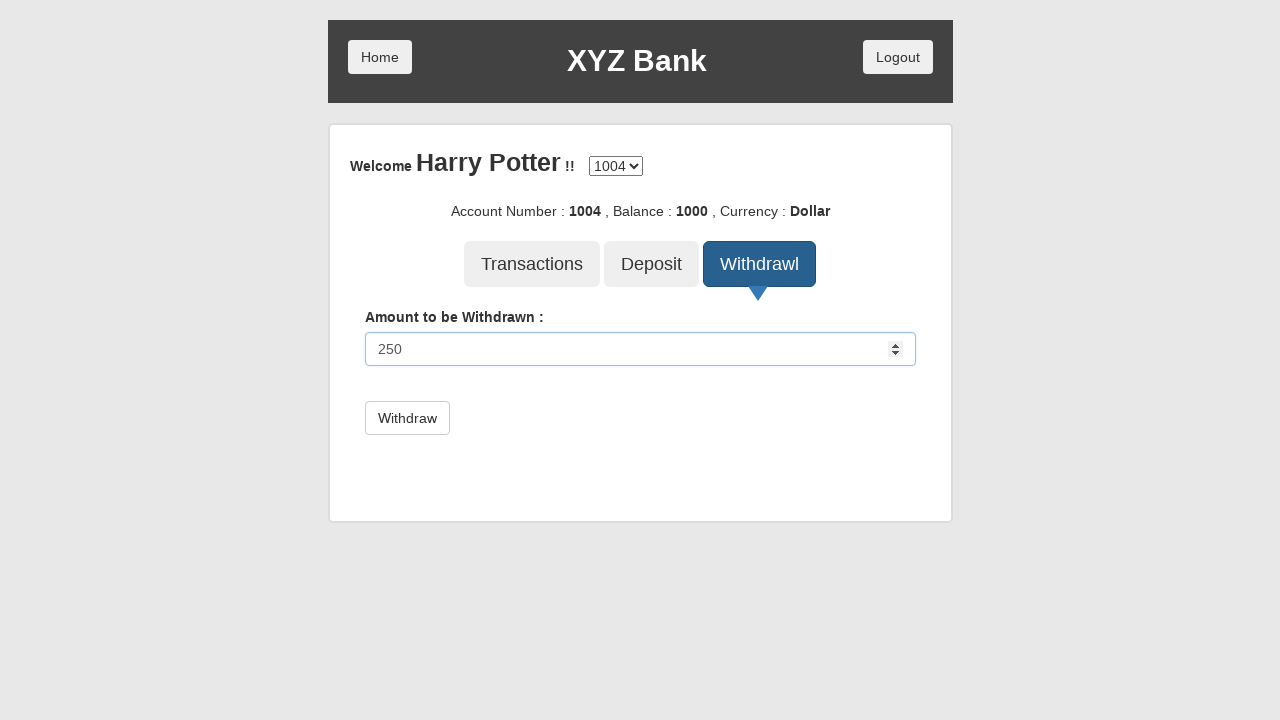

Submitted withdrawal of 250 at (407, 418) on button[type='submit']:has-text('Withdraw')
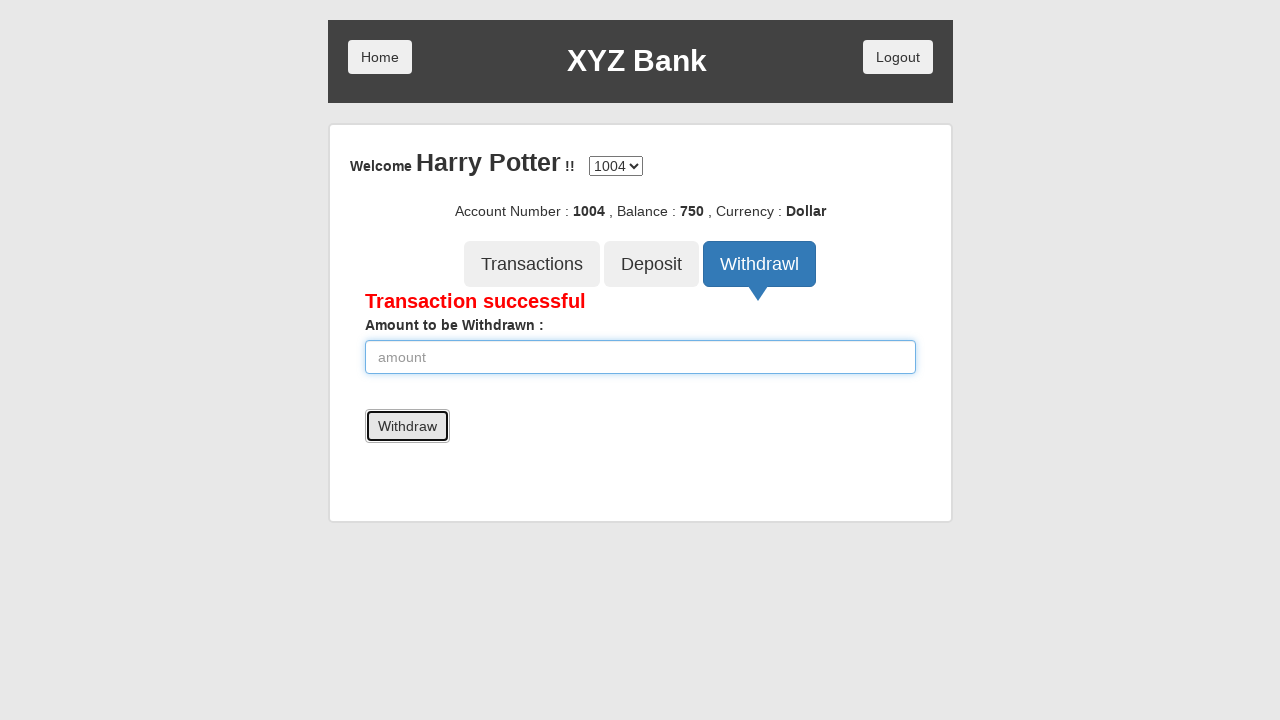

Verified final balance is 750
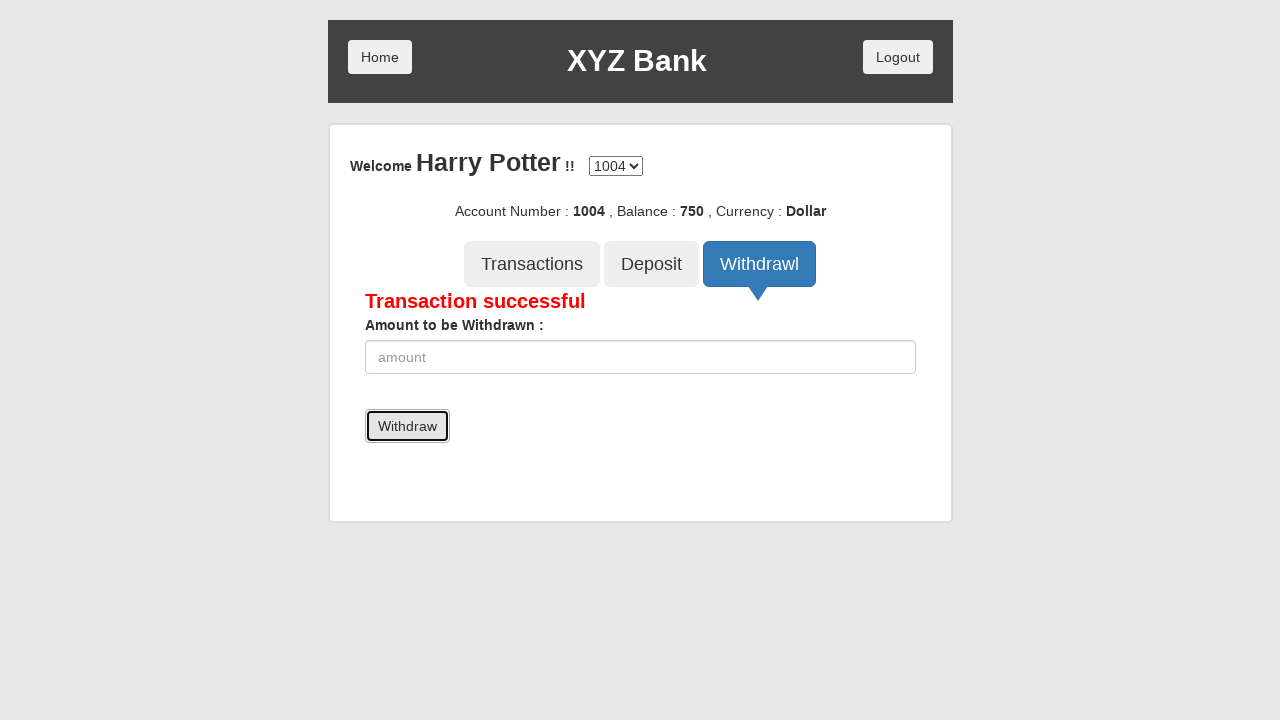

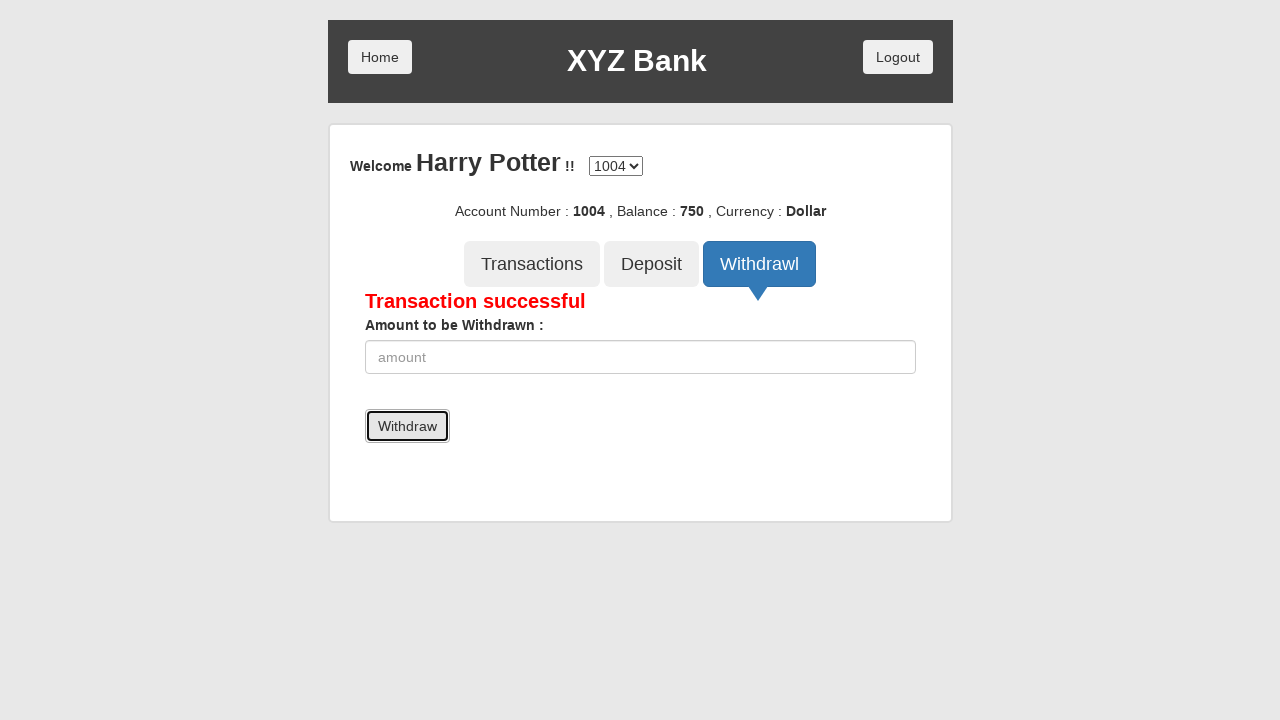